Tests FAQ accordion by clicking on the second question about ordering multiple scooters and verifying the answer appears

Starting URL: https://qa-scooter.praktikum-services.ru/

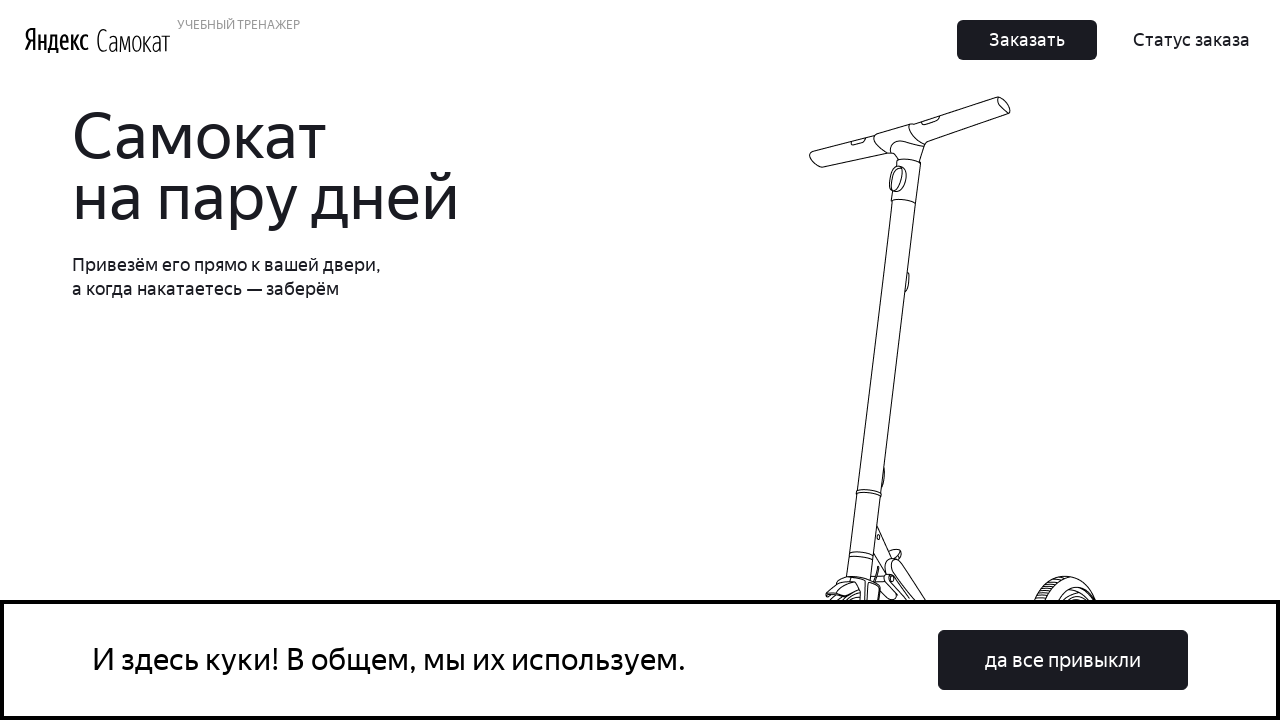

Clicked on the second FAQ question about ordering multiple scooters at (967, 361) on xpath=//*[@id='root']/div/div/div[5]/div[2]/div/div[2]
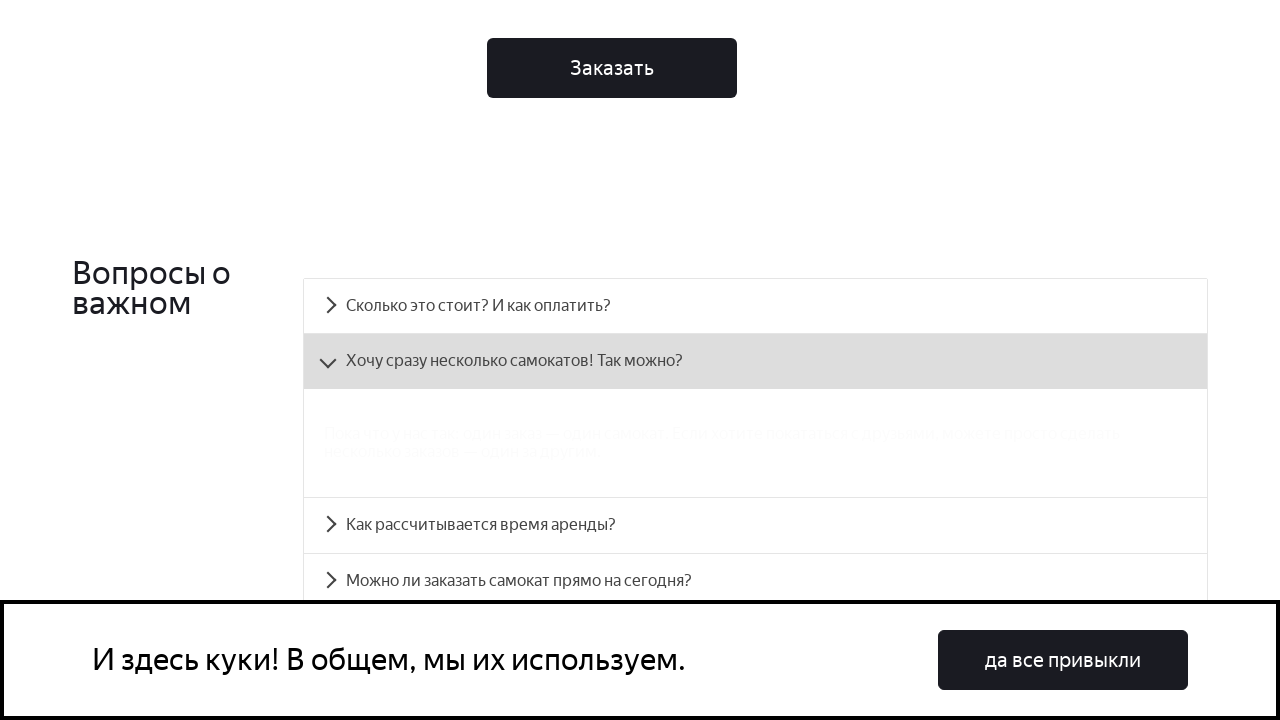

Answer to the second question appeared: 'Пока что у нас так: один заказ — один самокат.'
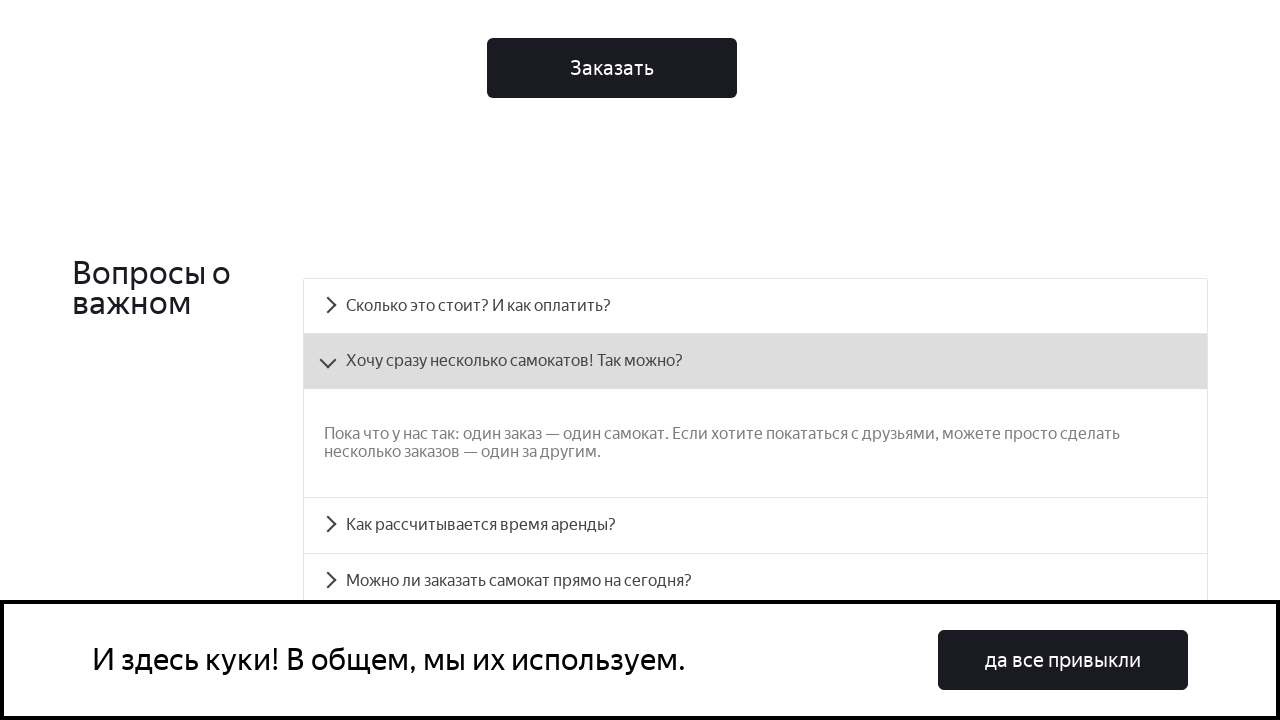

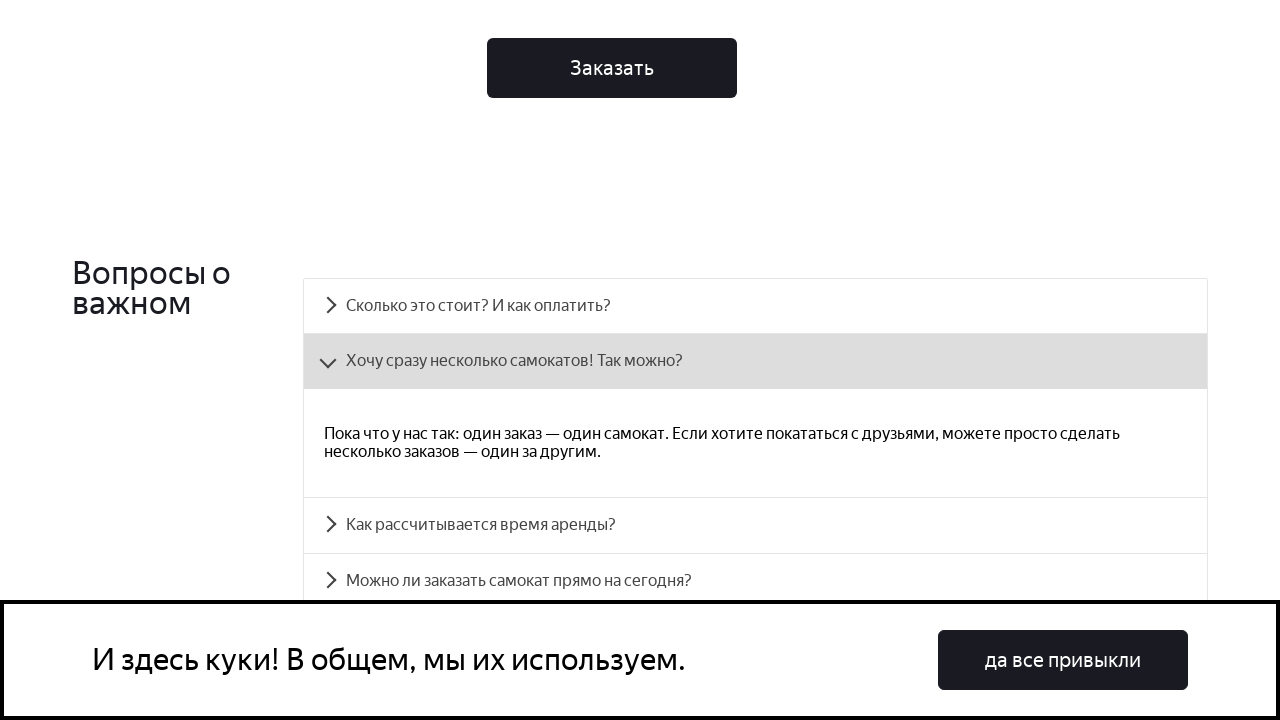